Tests drag and drop functionality by dragging a football element to two different drop zones and verifying the drop was successful

Starting URL: https://training-support.net/webelements/drag-drop

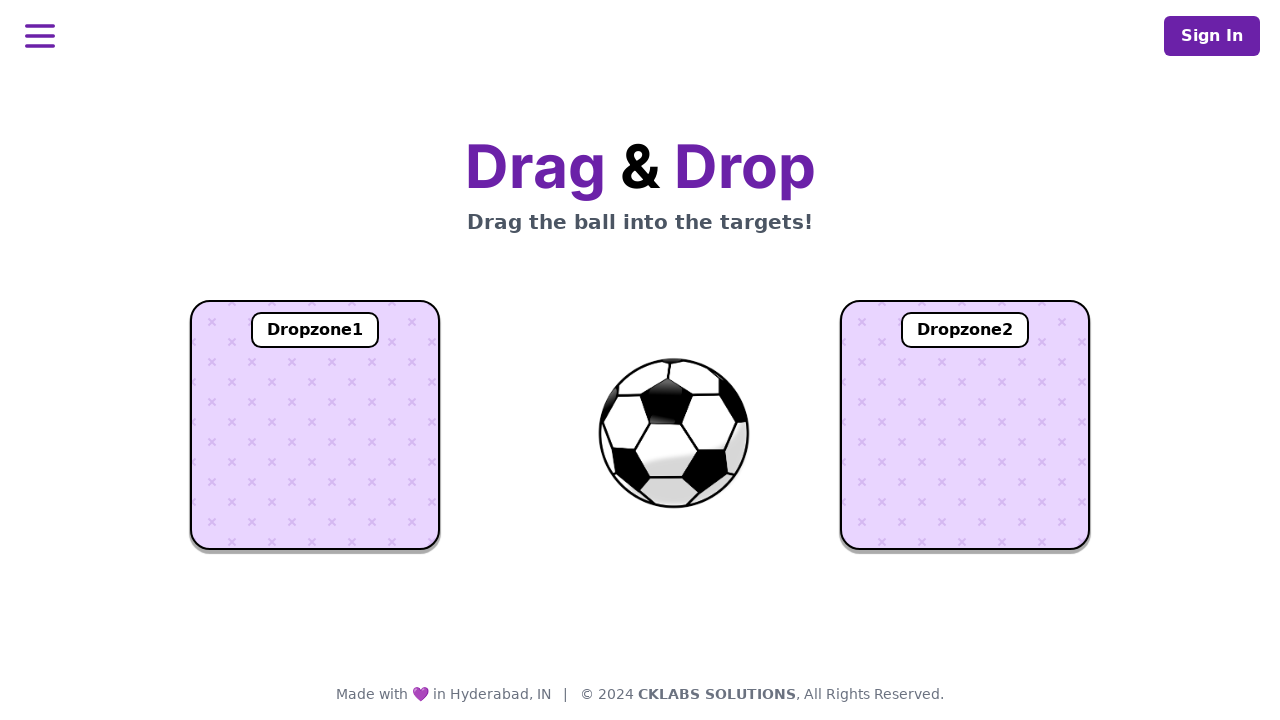

Located the football element
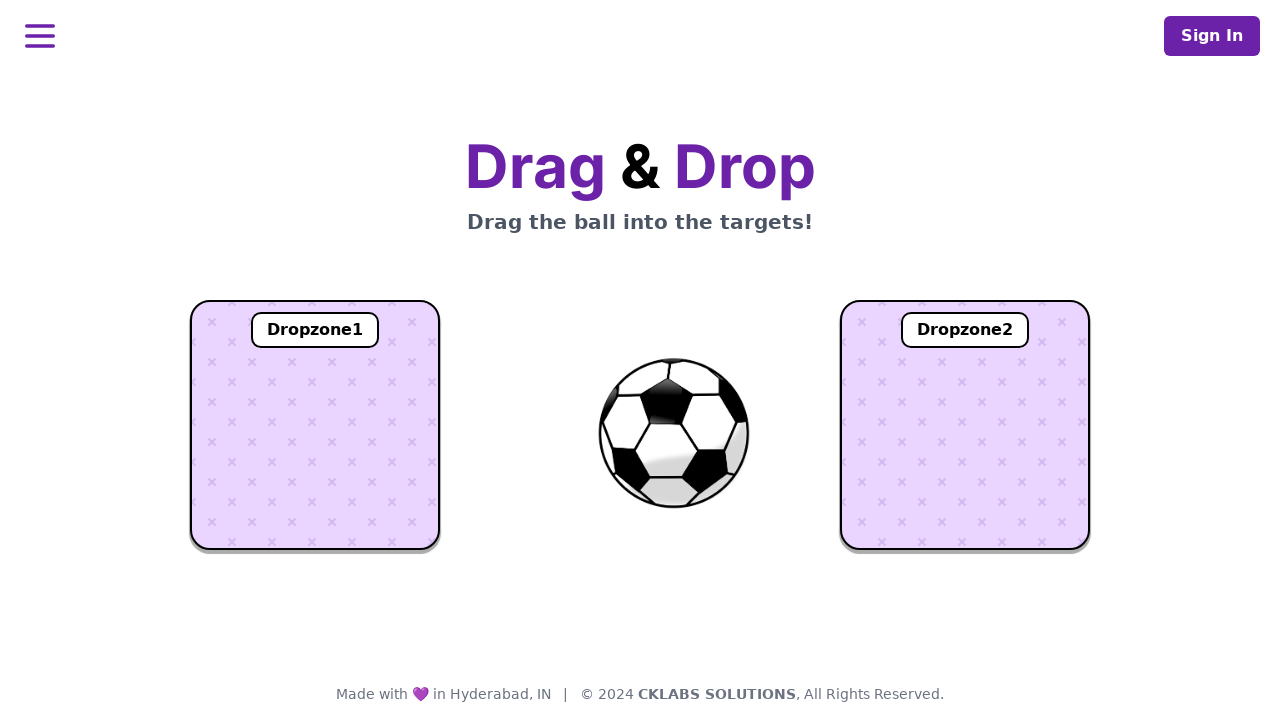

Located the first drop zone
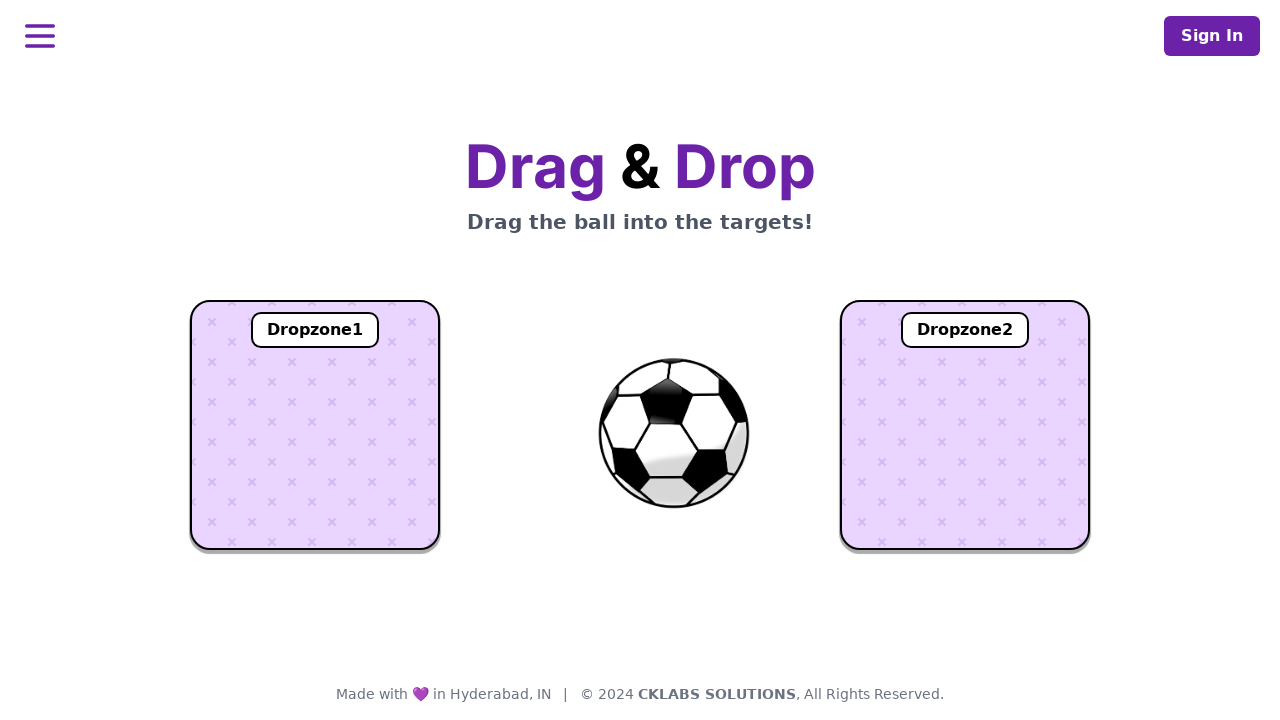

Located the second drop zone
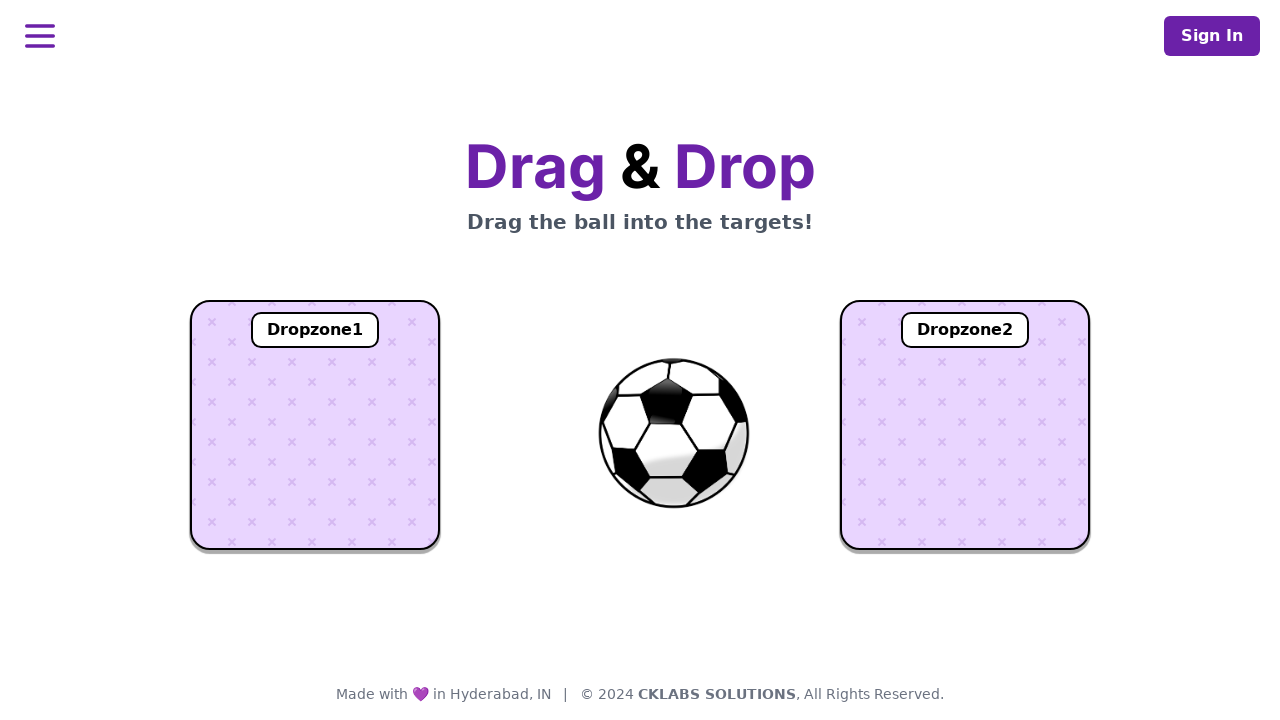

Dragged football element to the first drop zone at (315, 425)
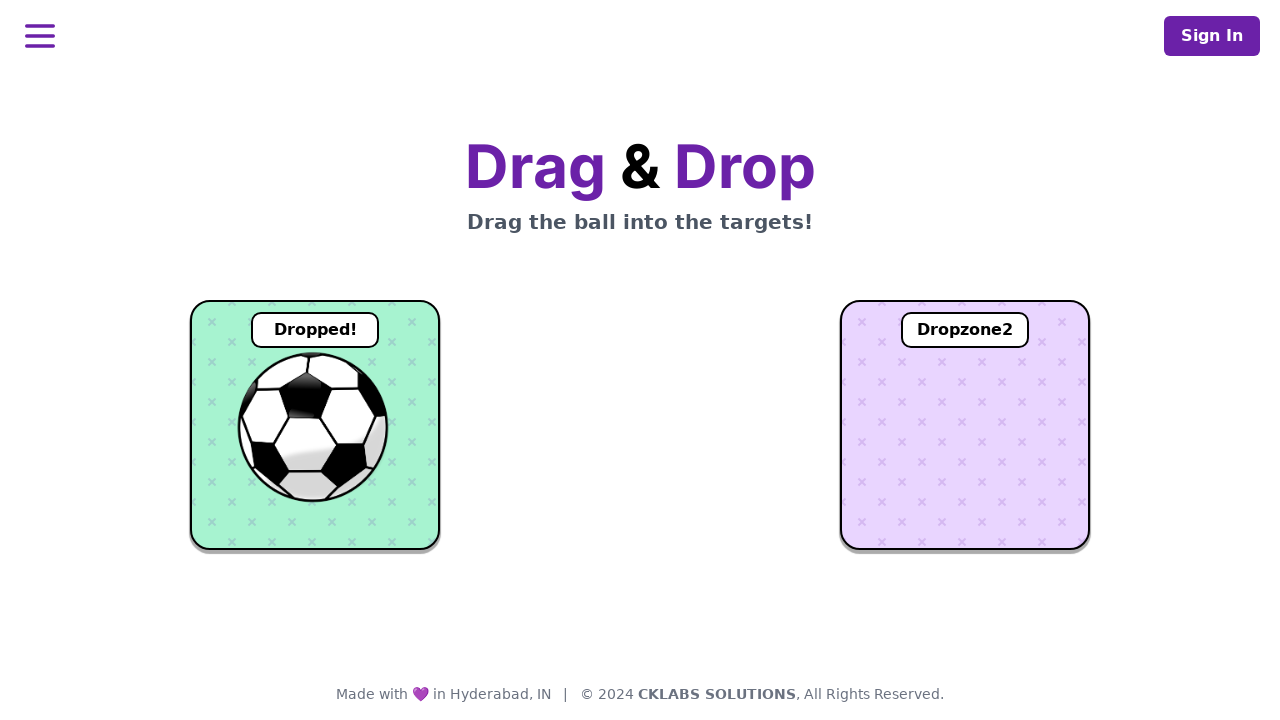

Waited 1 second for drop animation
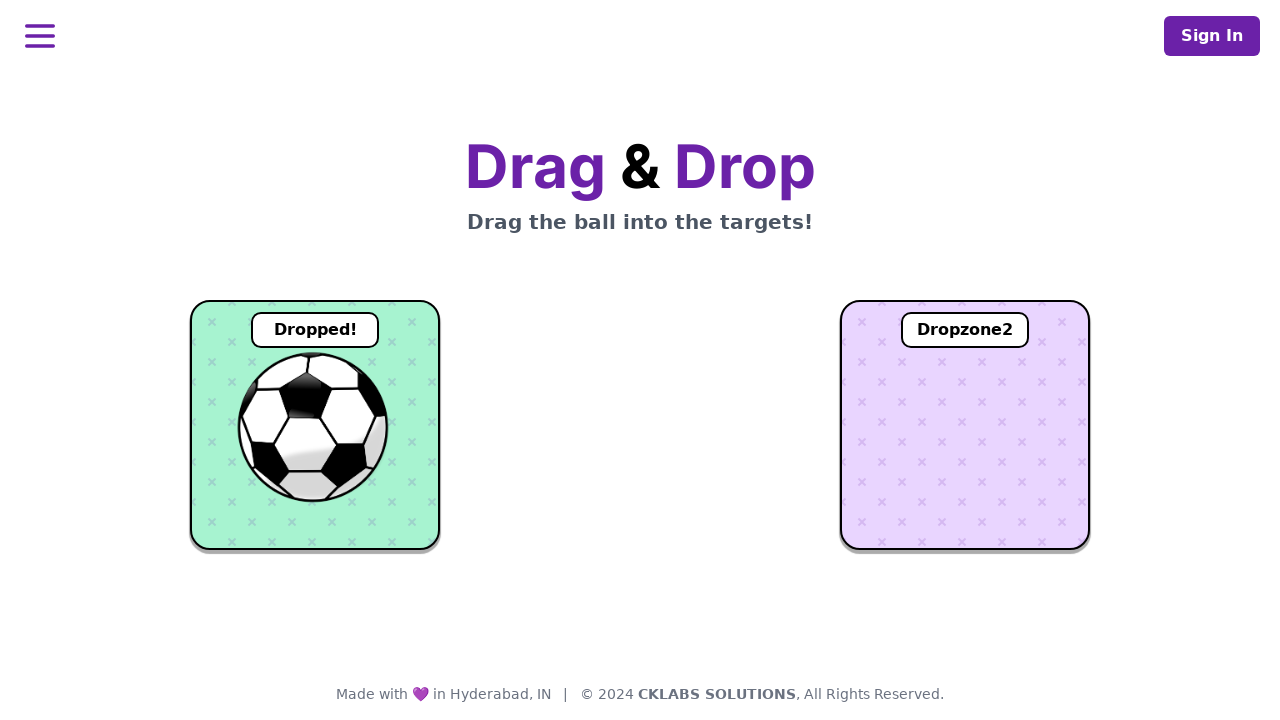

Verified football was successfully dropped in the first drop zone
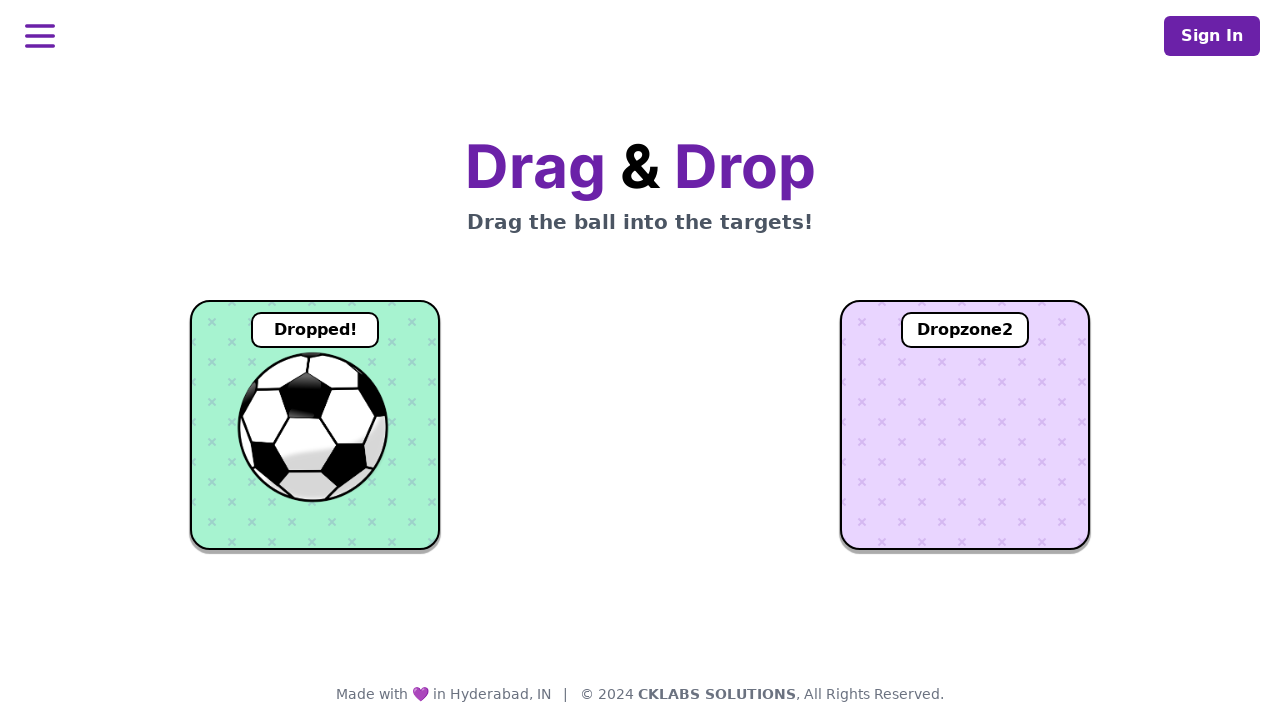

Dragged football element to the second drop zone at (965, 425)
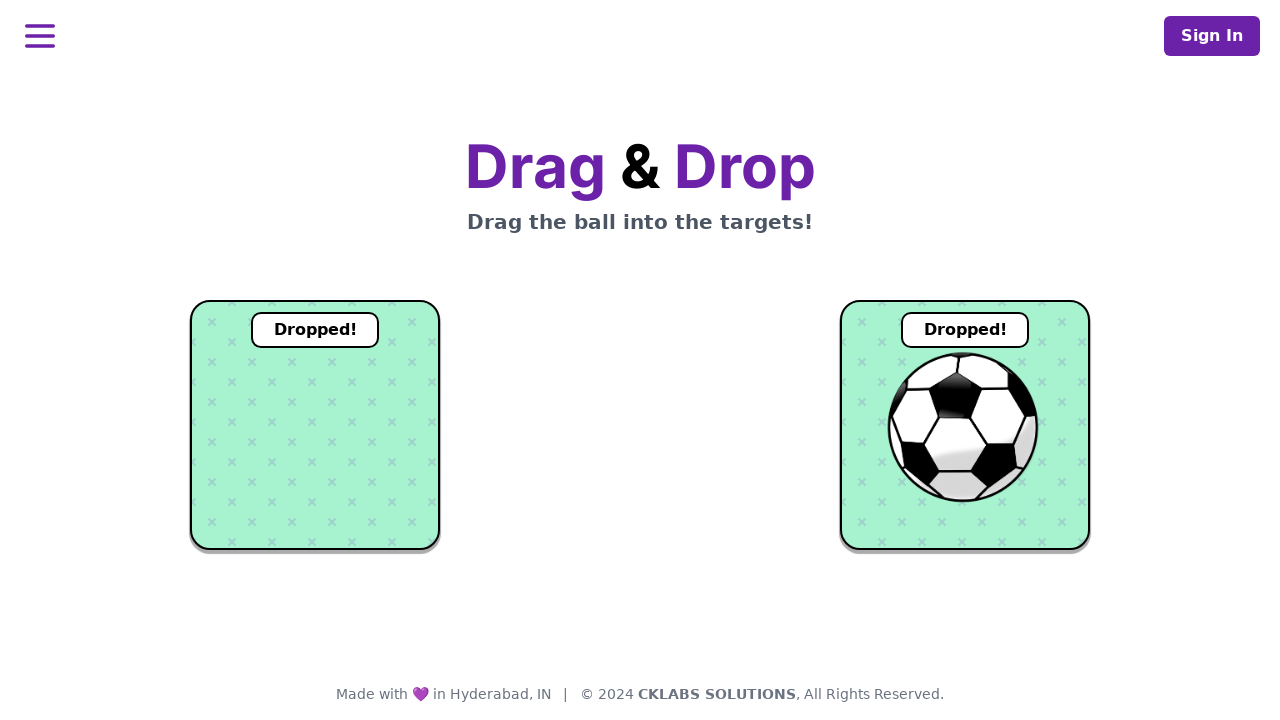

Waited 1 second for drop animation
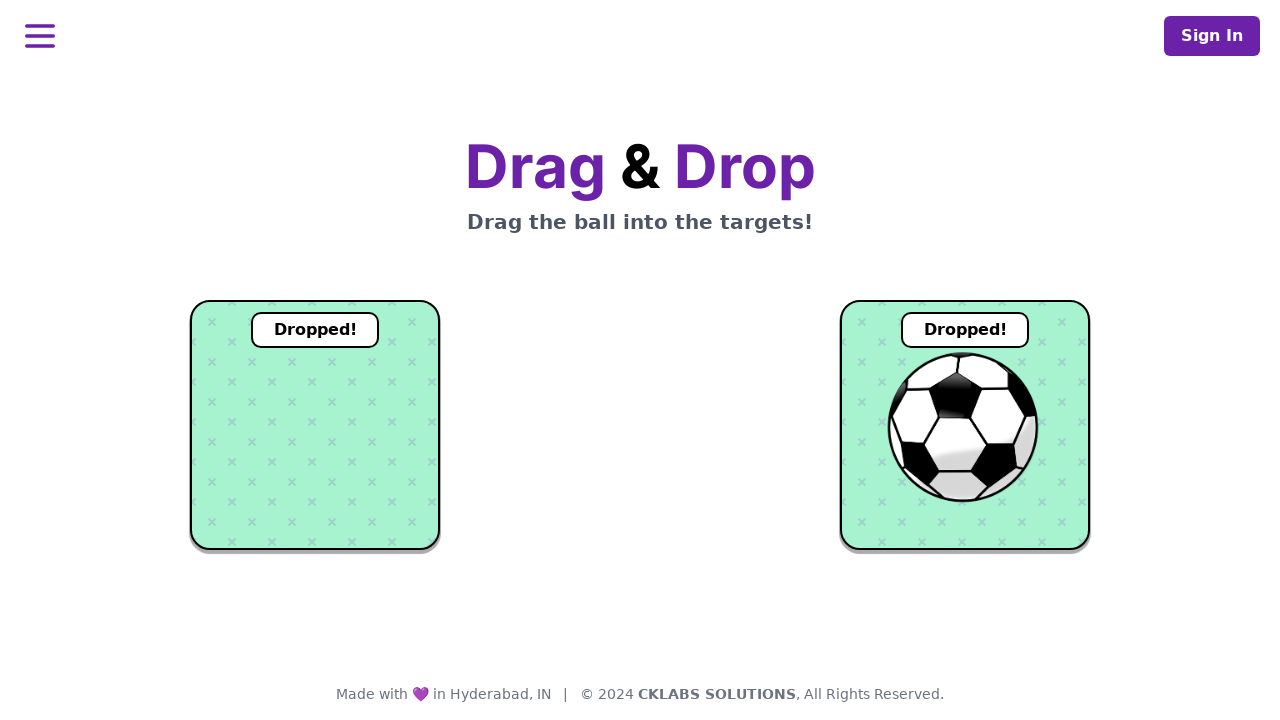

Verified football was successfully dropped in the second drop zone
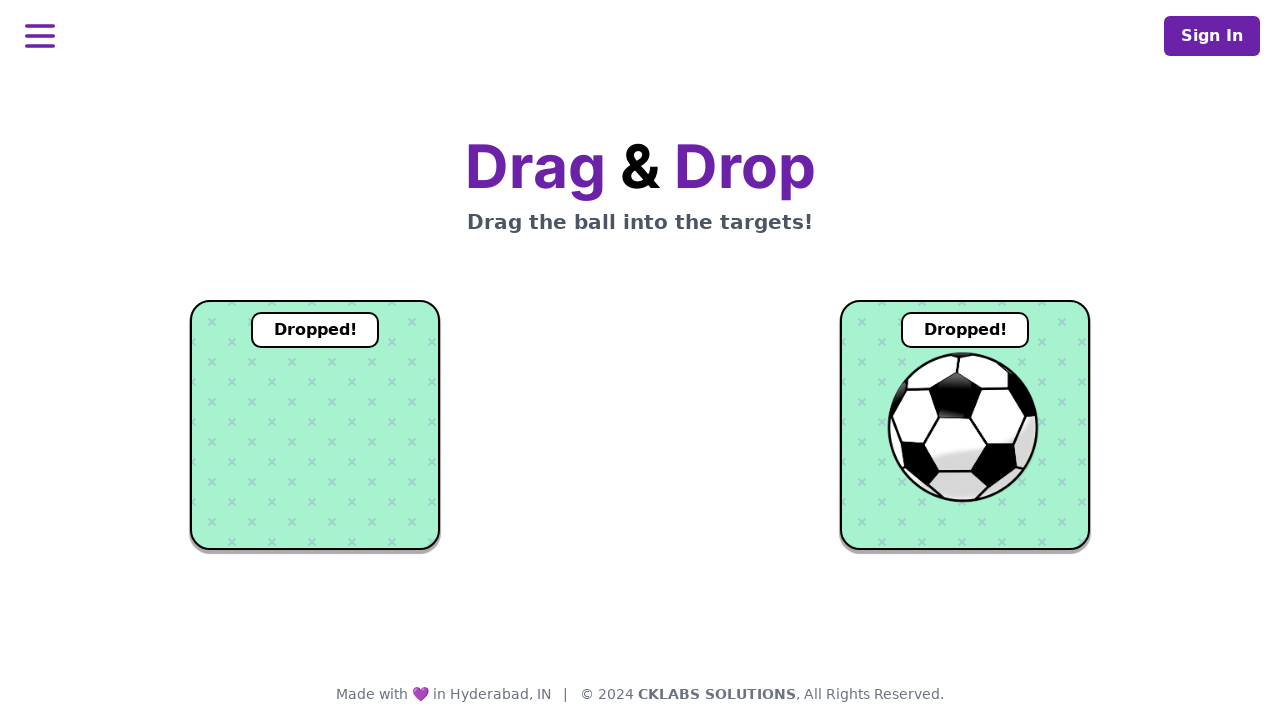

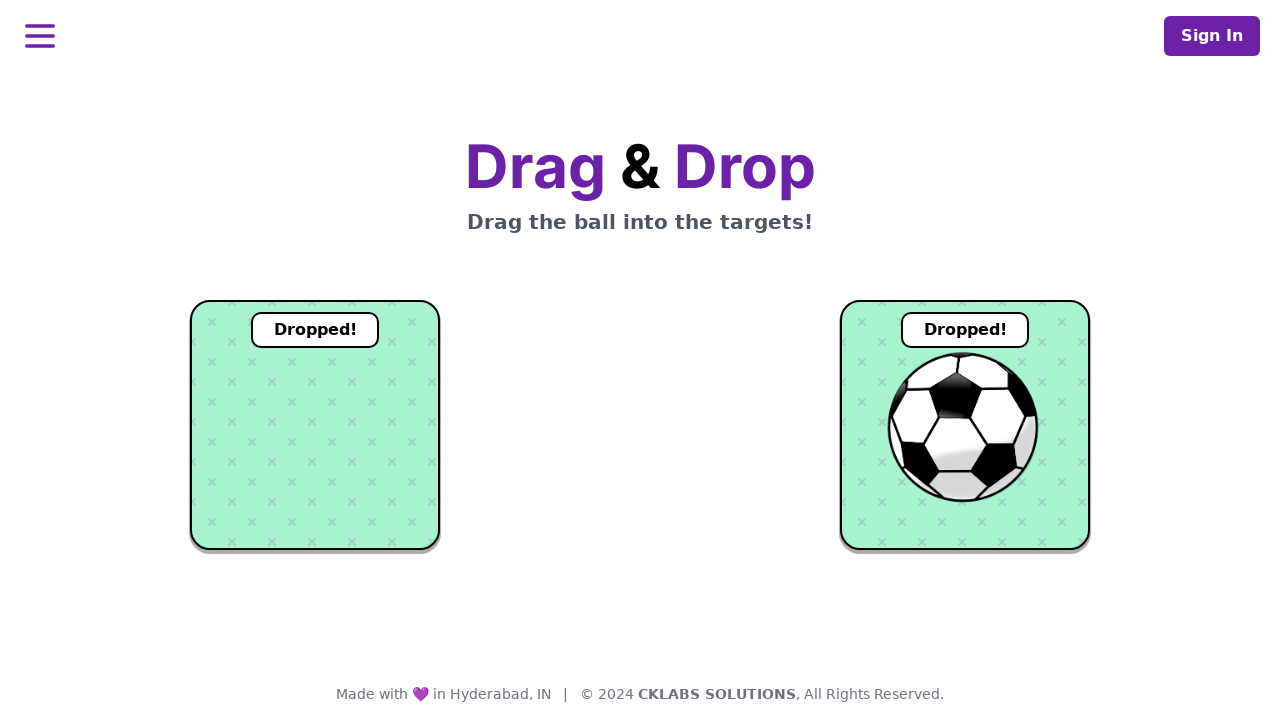